Tests partial link text locator by finding a link containing partial text and clicking on it

Starting URL: http://omayo.blogspot.com

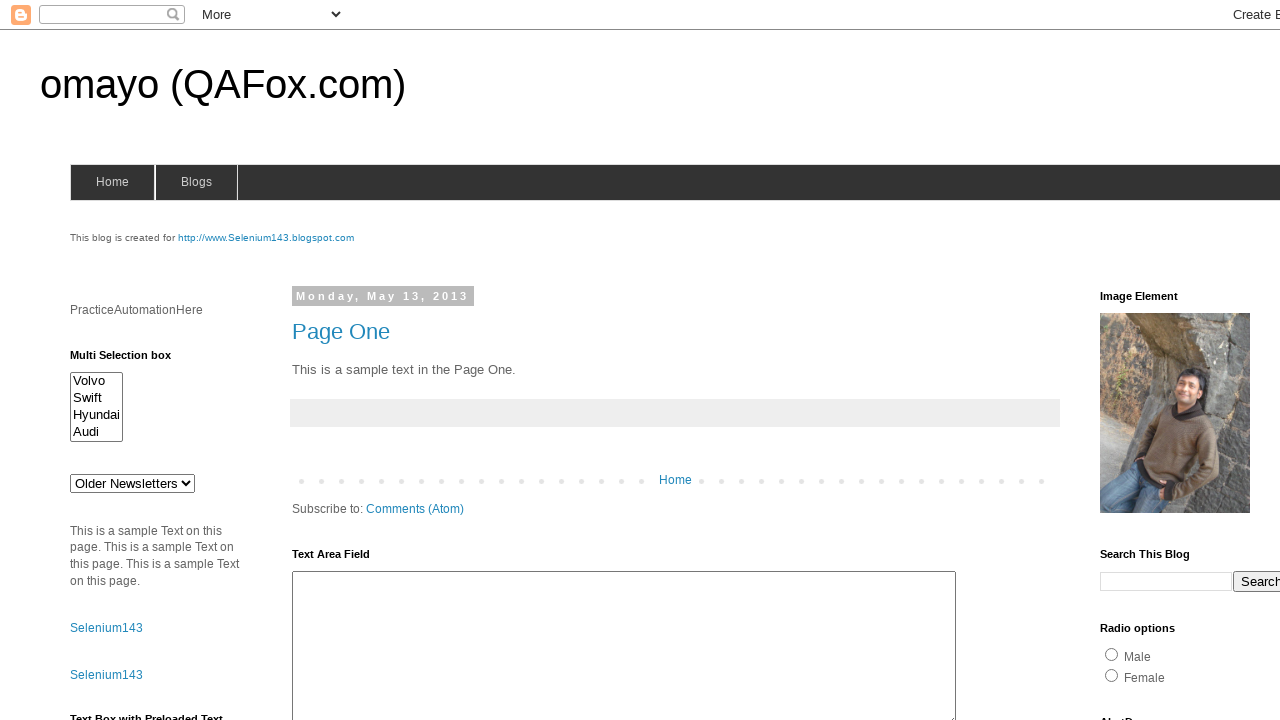

Clicked link containing partial text 'diumdev' at (1160, 360) on text=diumdev
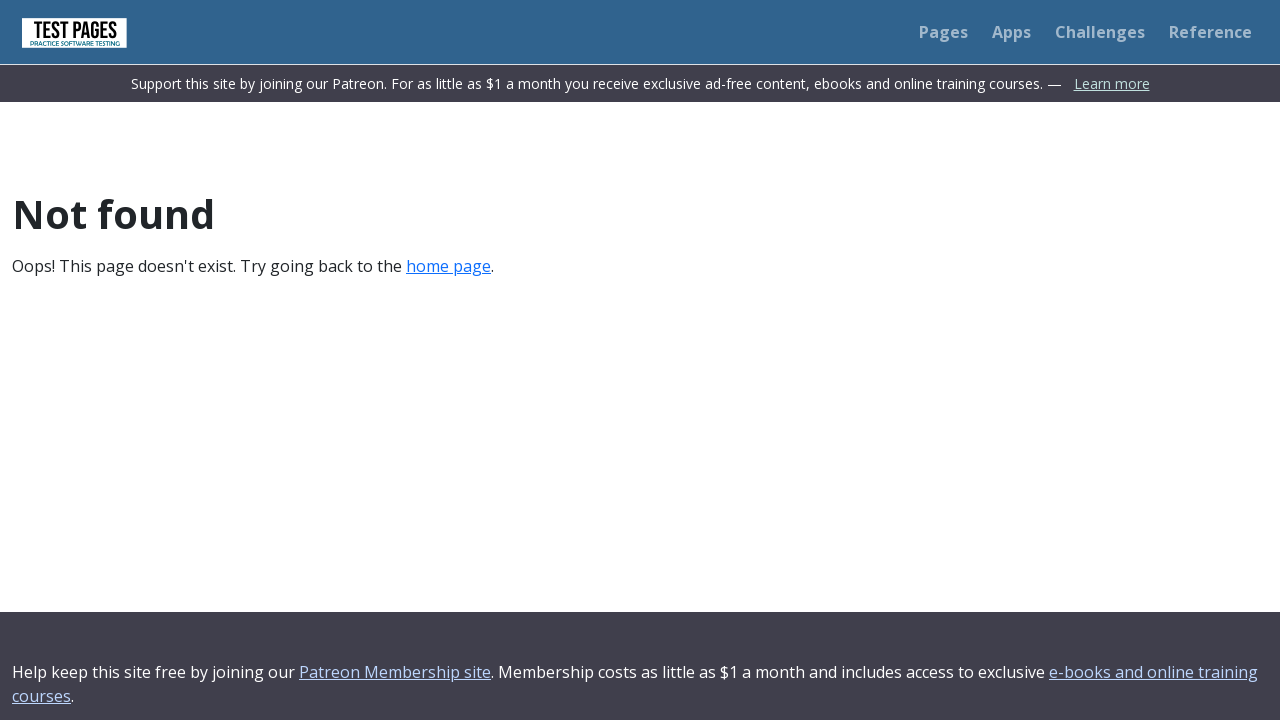

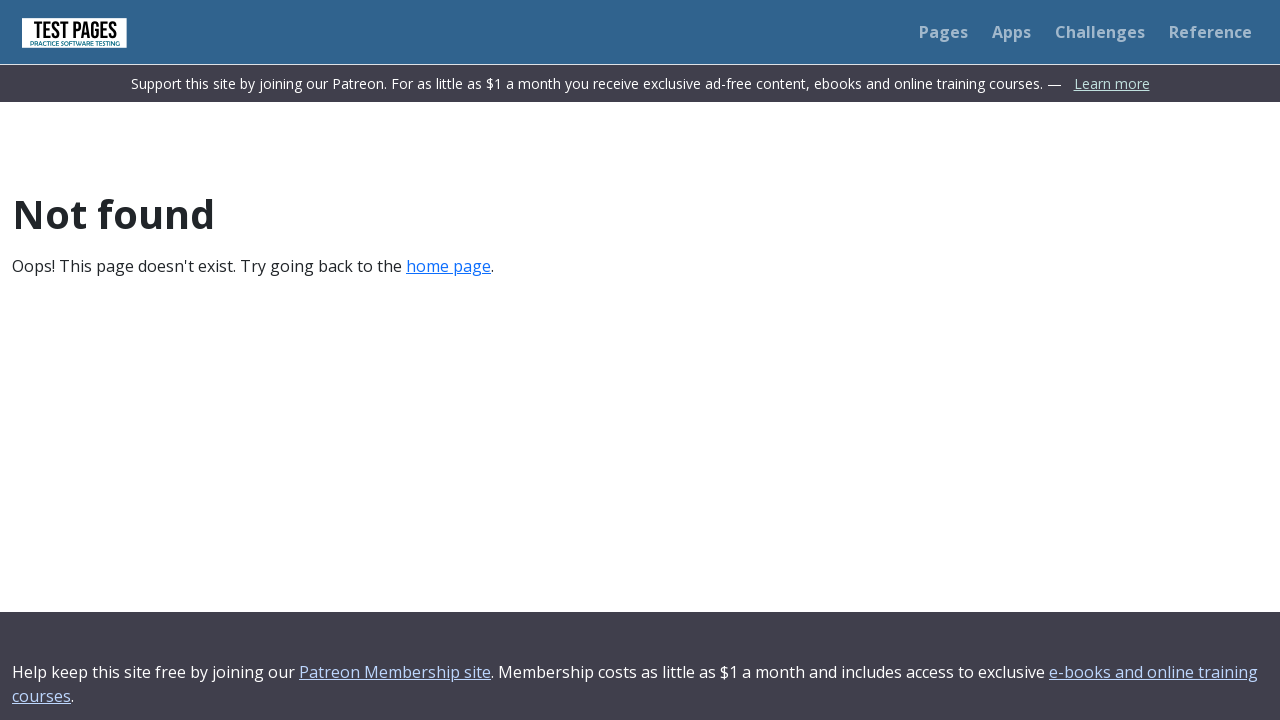